Navigates to Freshersworld website and scrolls down the page to view content below the fold

Starting URL: https://www.freshersworld.com/

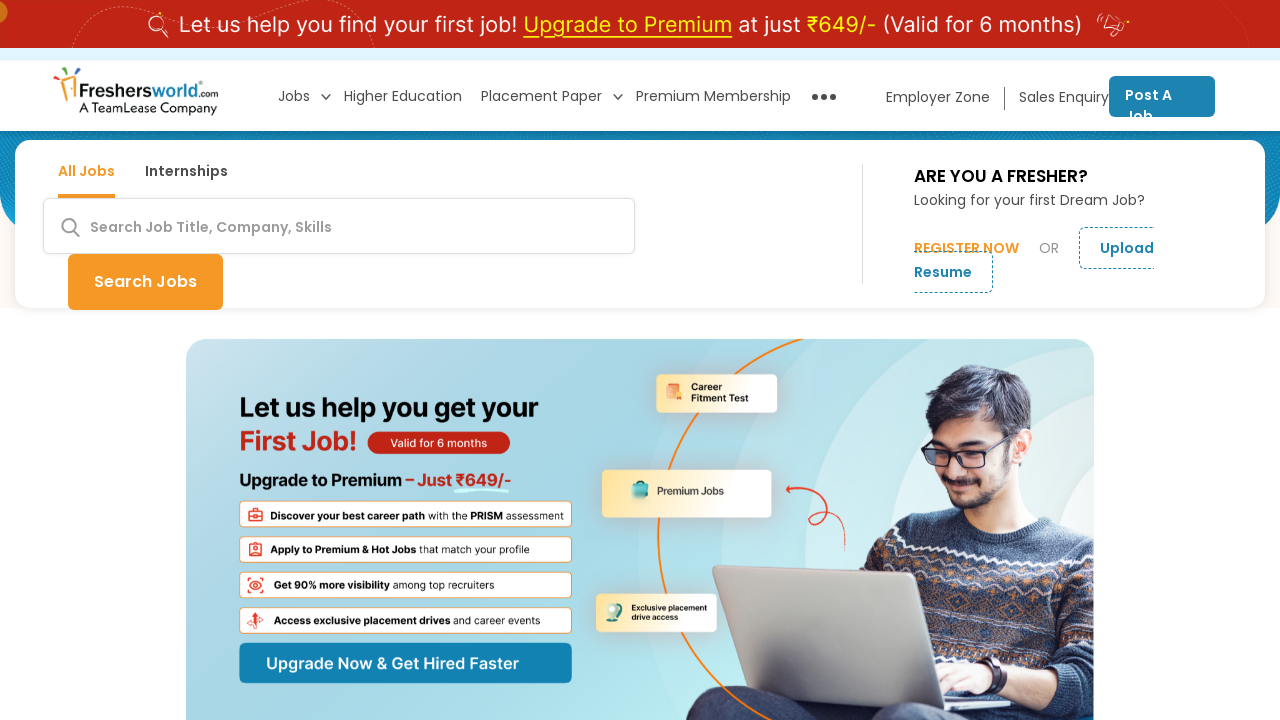

Navigated to Freshersworld website
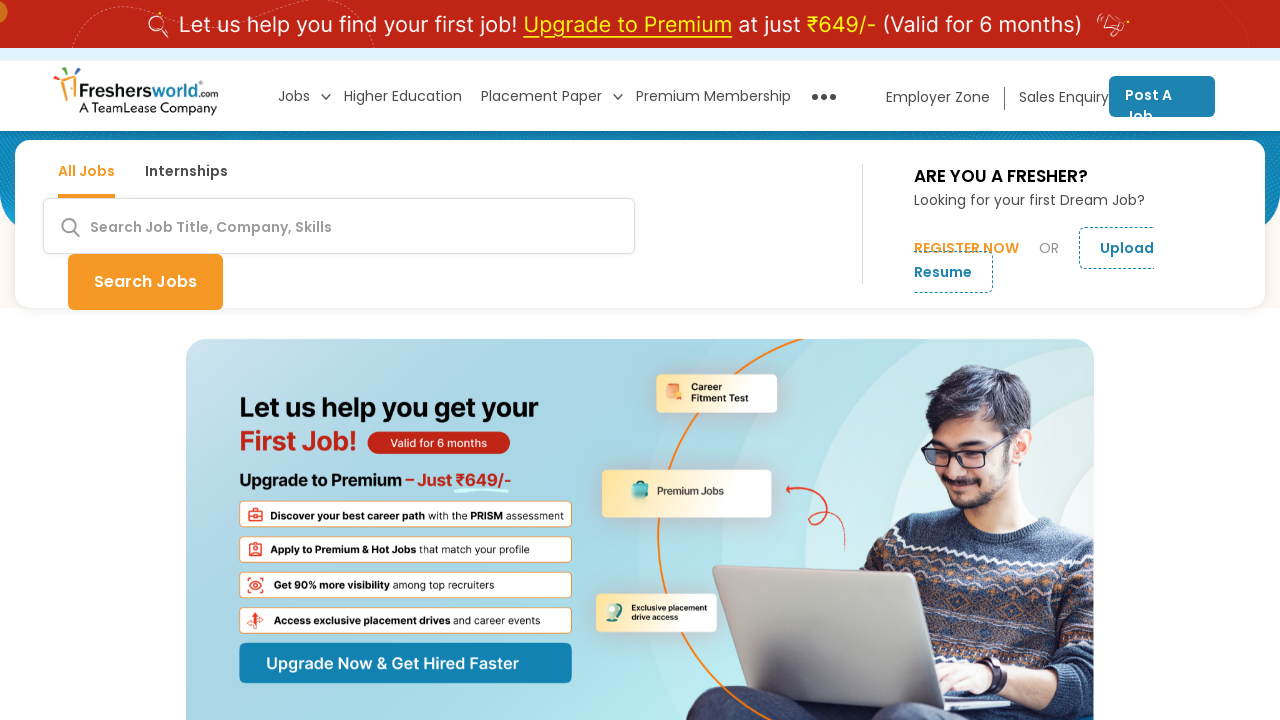

Scrolled down the page by 2200 pixels to view content below the fold
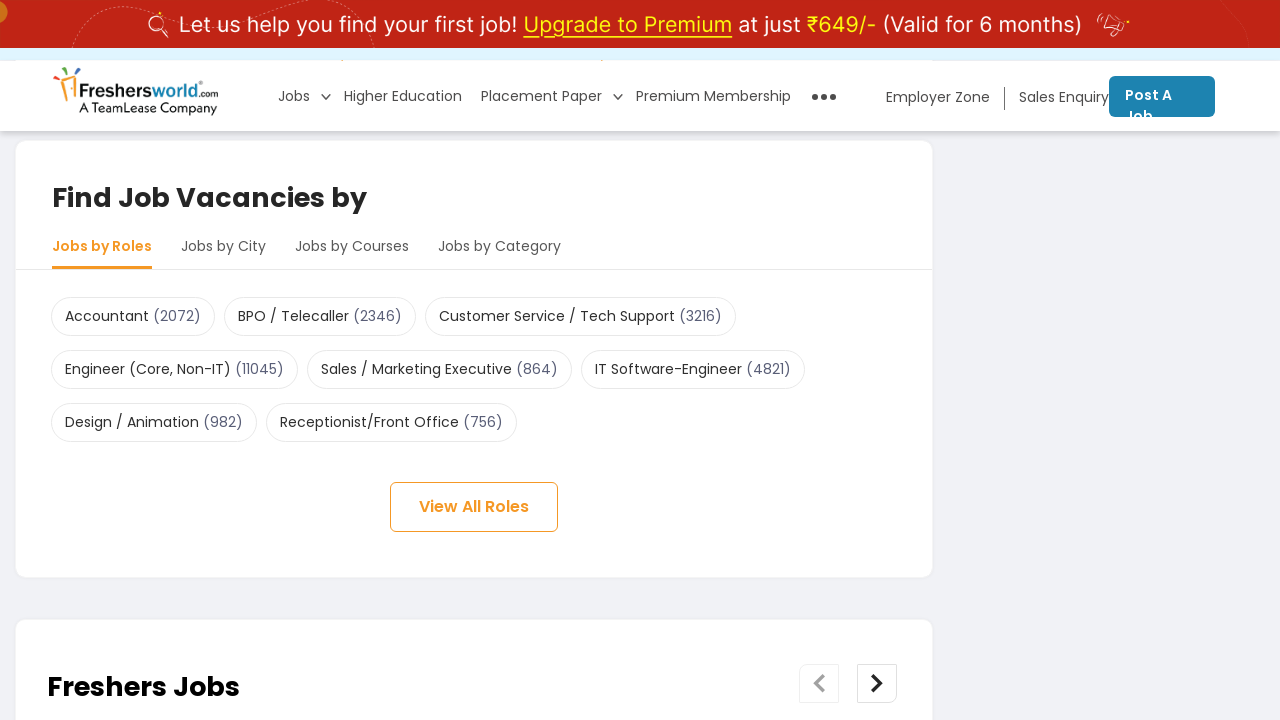

Waited for scroll to complete and content to load
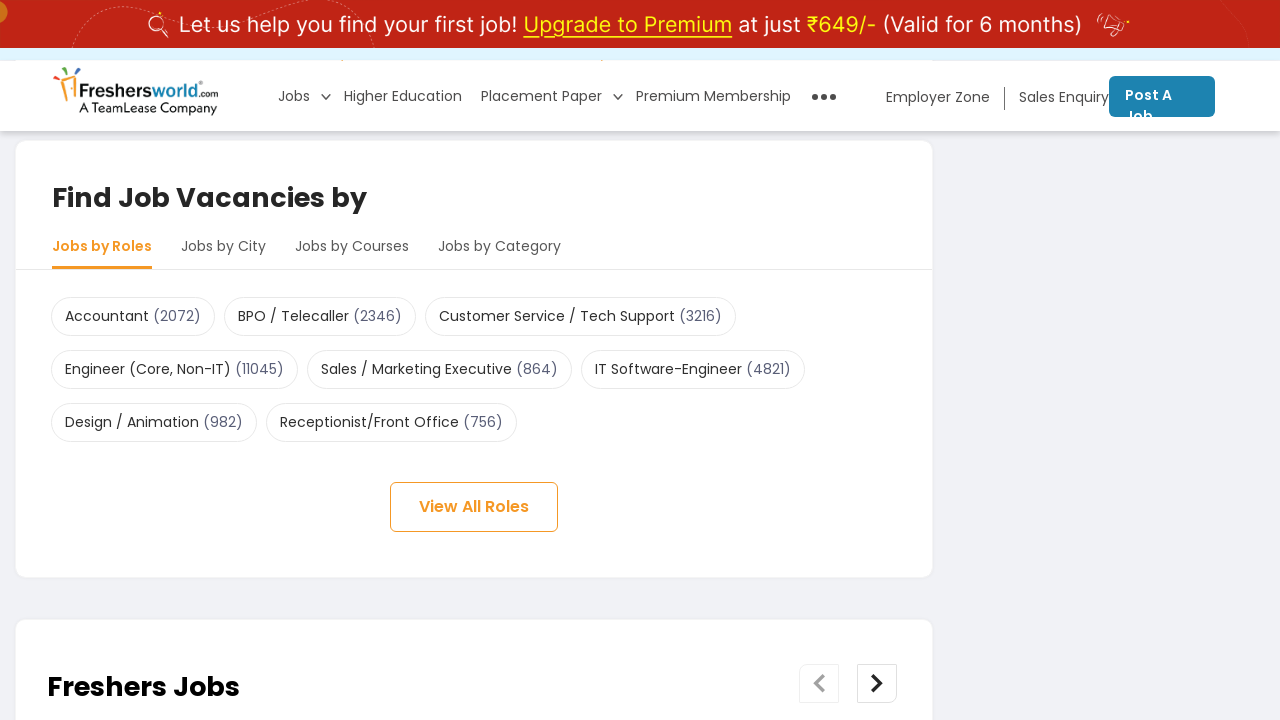

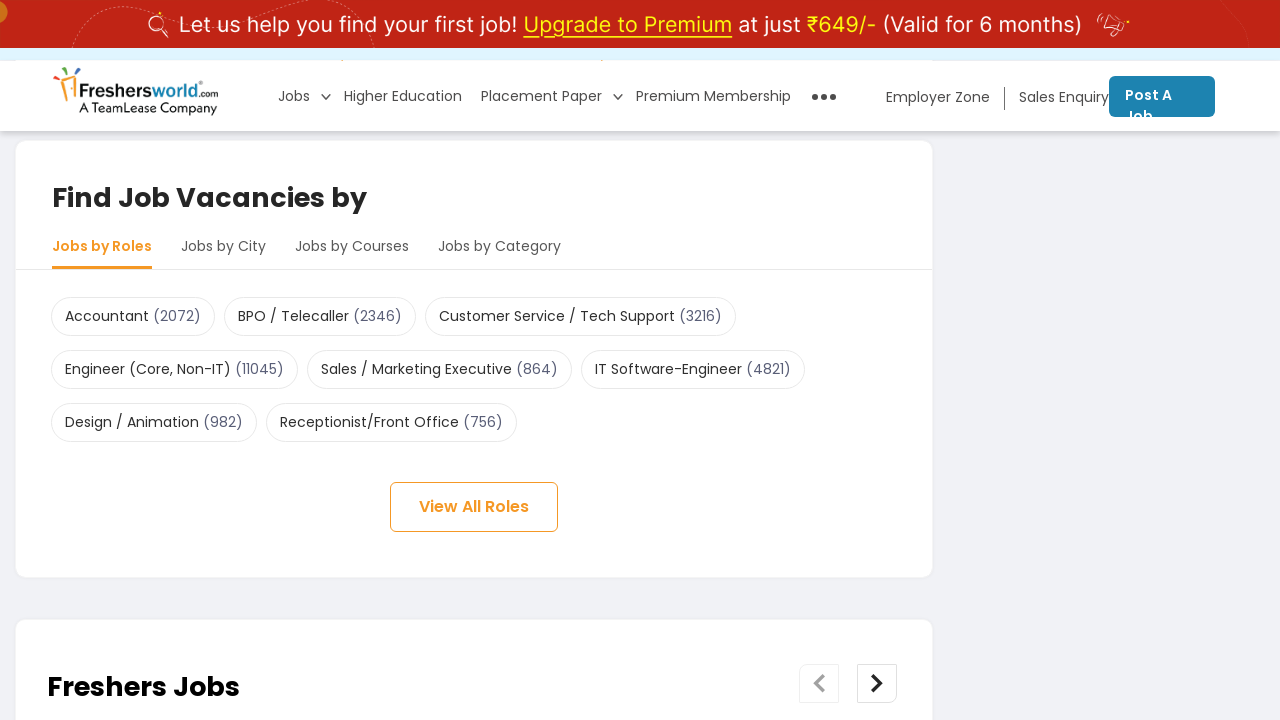